Navigates to jQuery UI, clicks on Selectable link, switches to frame using index, selects Item 4, then switches back to main page and clicks the logo

Starting URL: https://jqueryui.com/

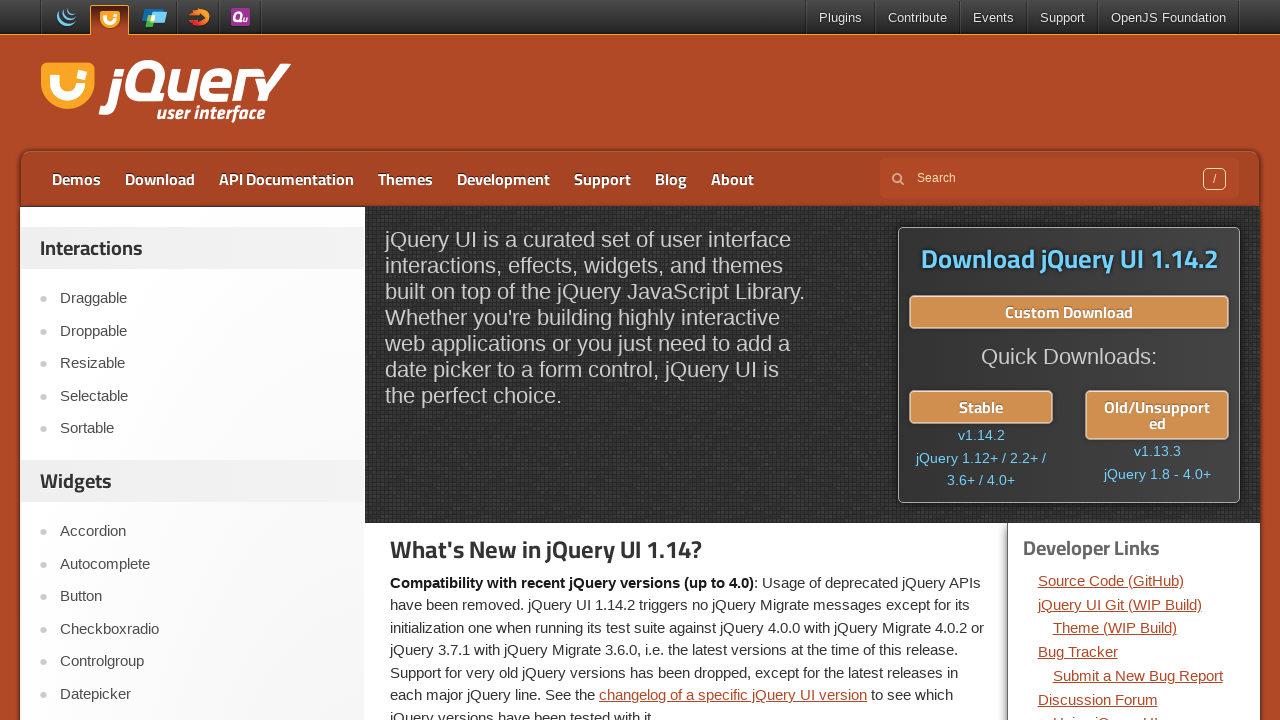

Navigated to jQuery UI homepage
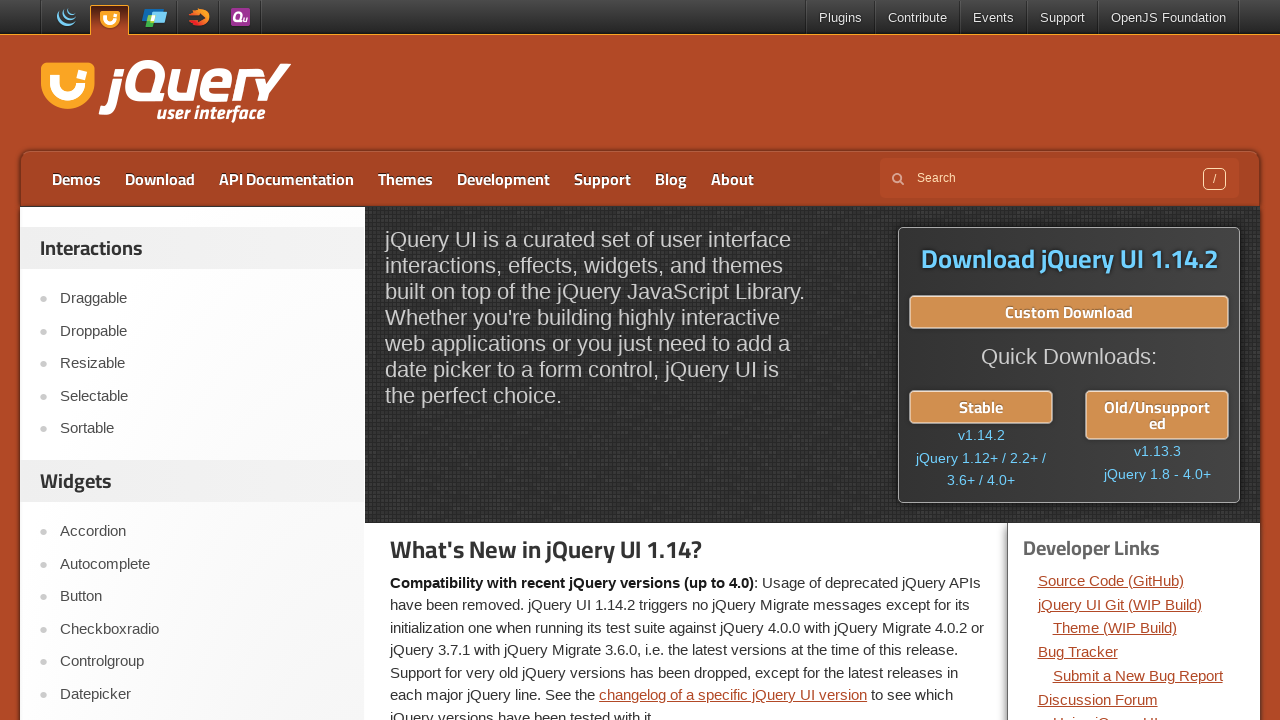

Clicked on Selectable link at (202, 396) on a:has-text('Selectable')
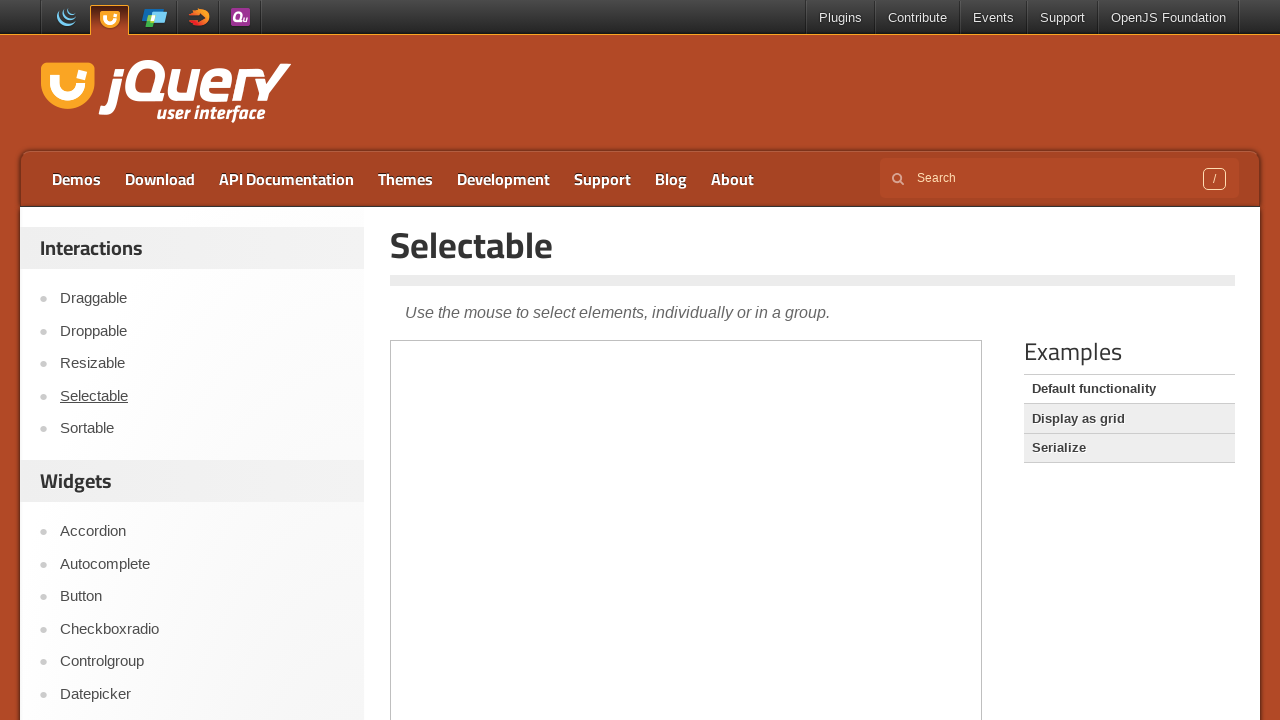

Switched to first iframe using frame_locator
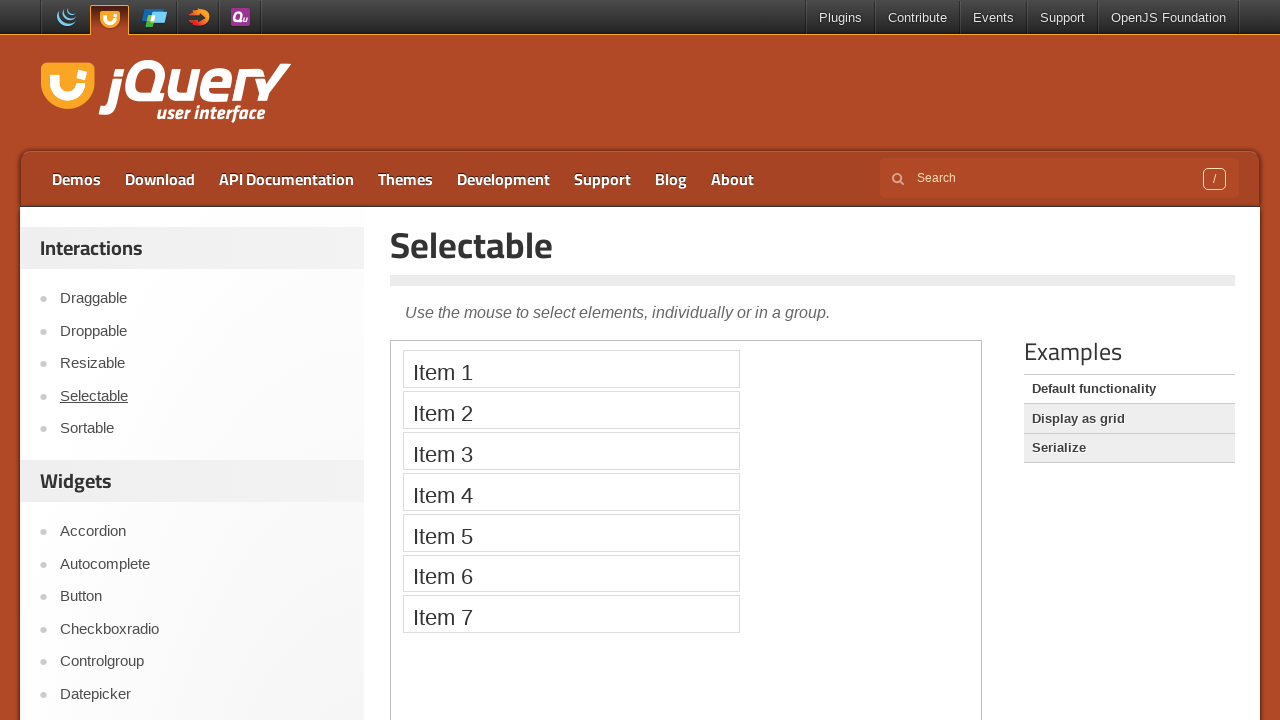

Selected Item 4 in the iframe at (571, 492) on iframe >> nth=0 >> internal:control=enter-frame >> li:has-text('Item 4')
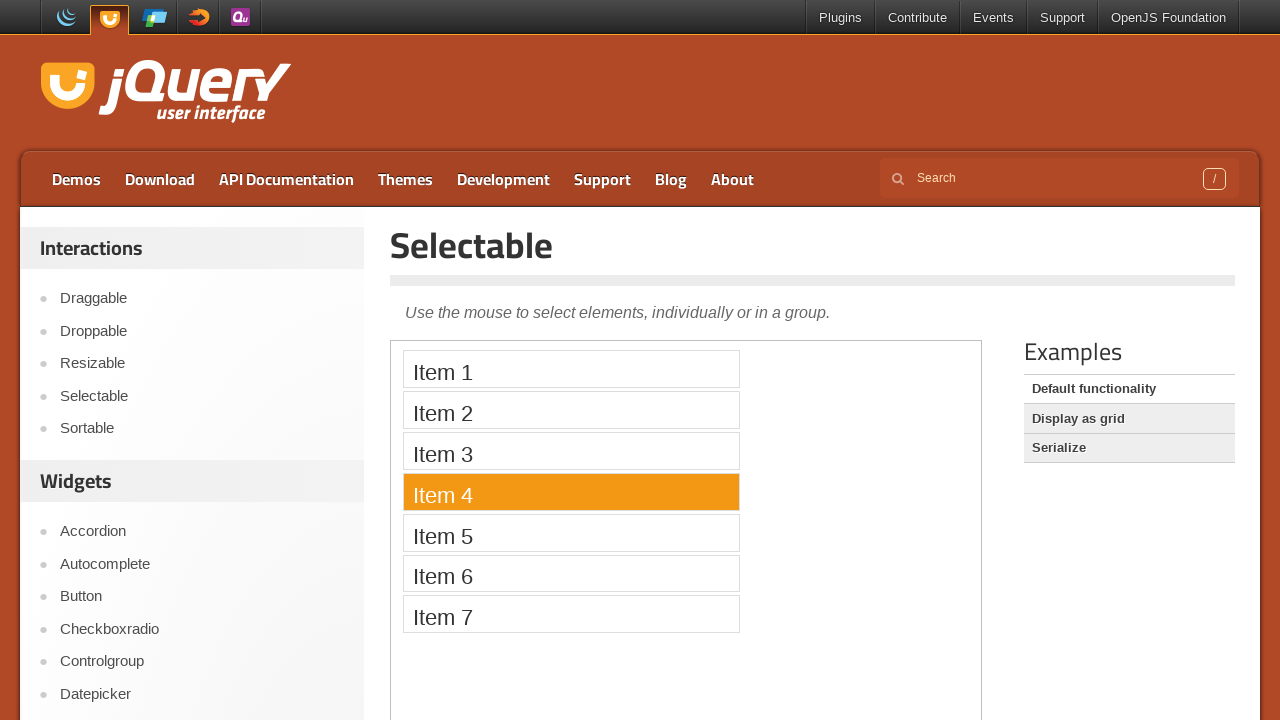

Clicked on logo after switching back to main page at (162, 93) on .logo
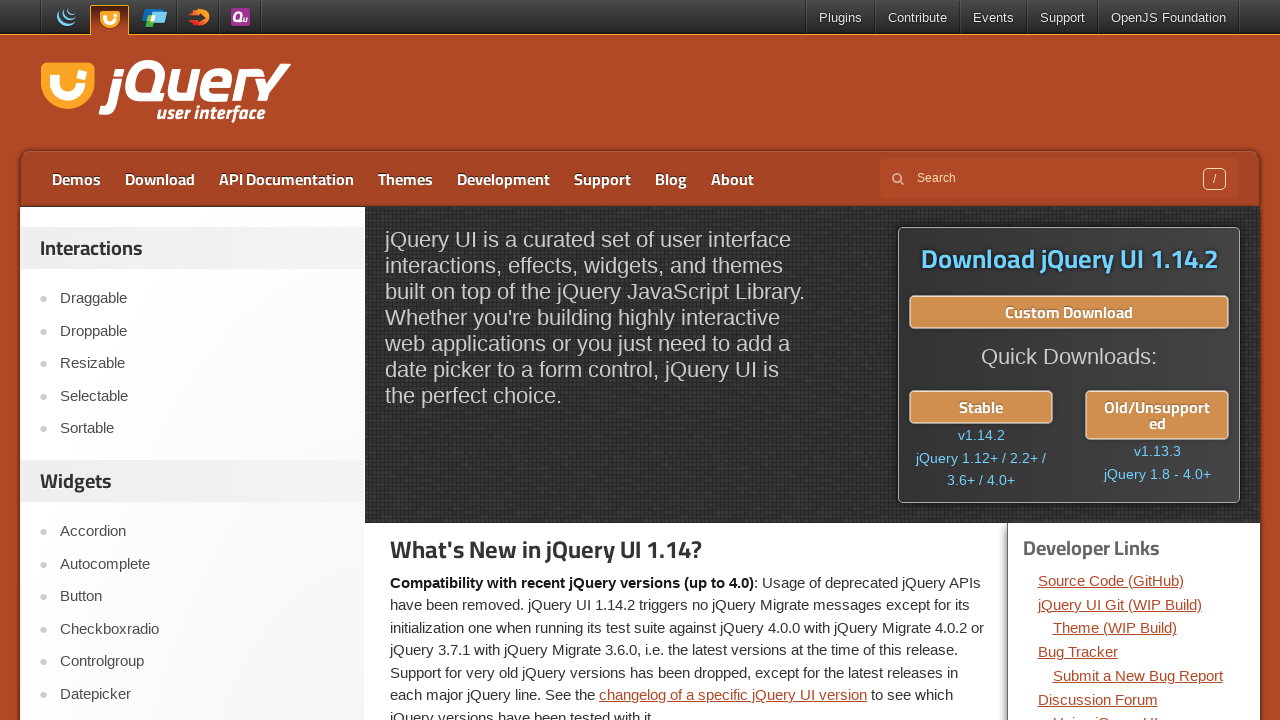

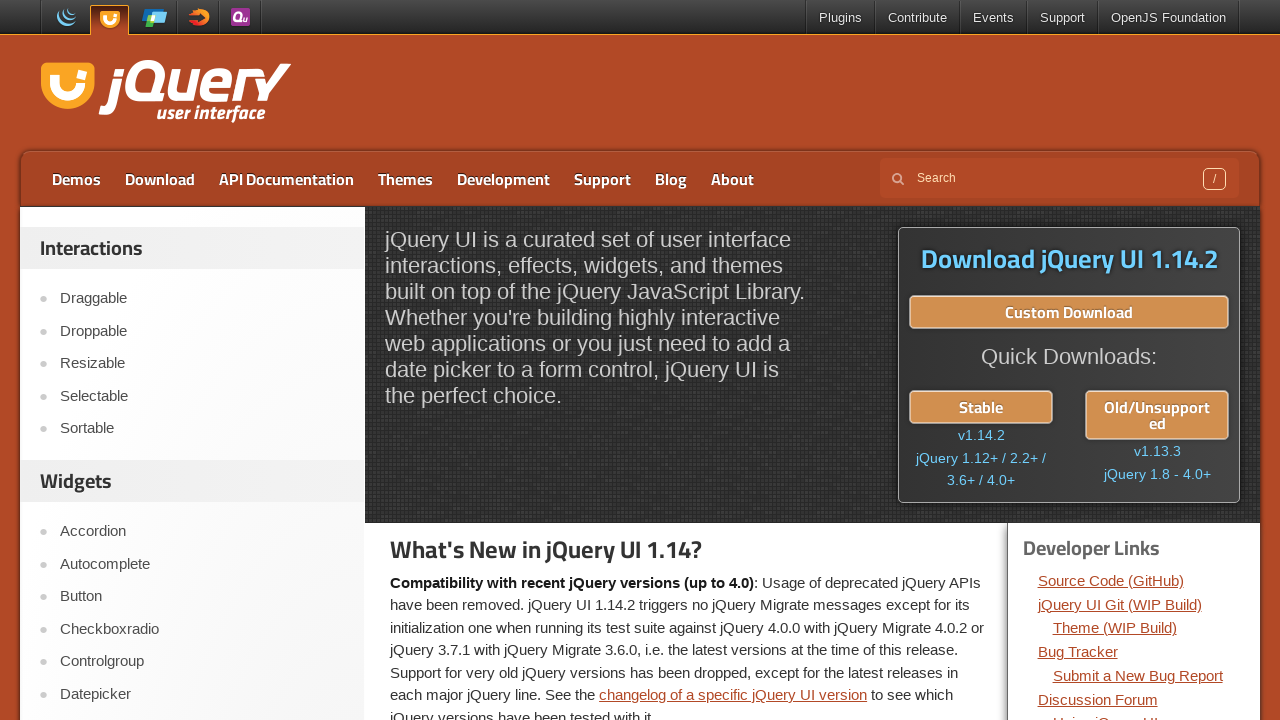